Tests Vue.js dropdown selection by choosing different options

Starting URL: https://mikerodham.github.io/vue-dropdowns/

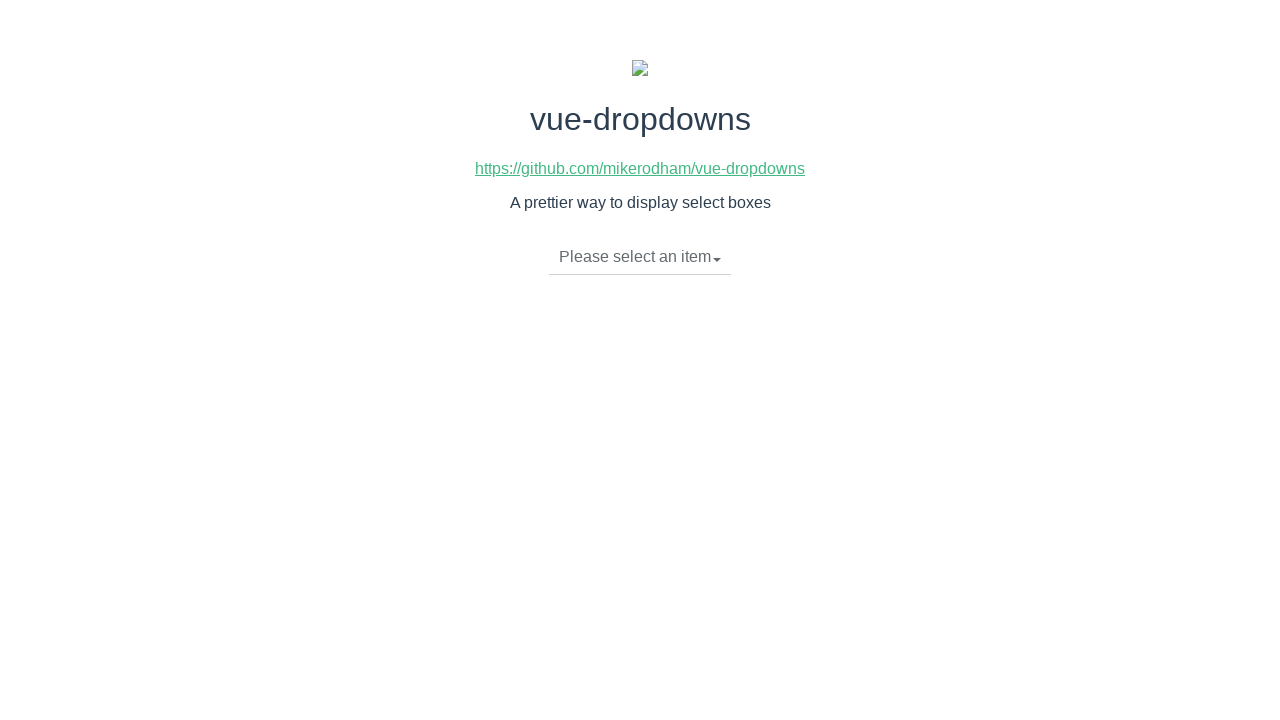

Clicked dropdown toggle to open menu at (640, 257) on li.dropdown-toggle
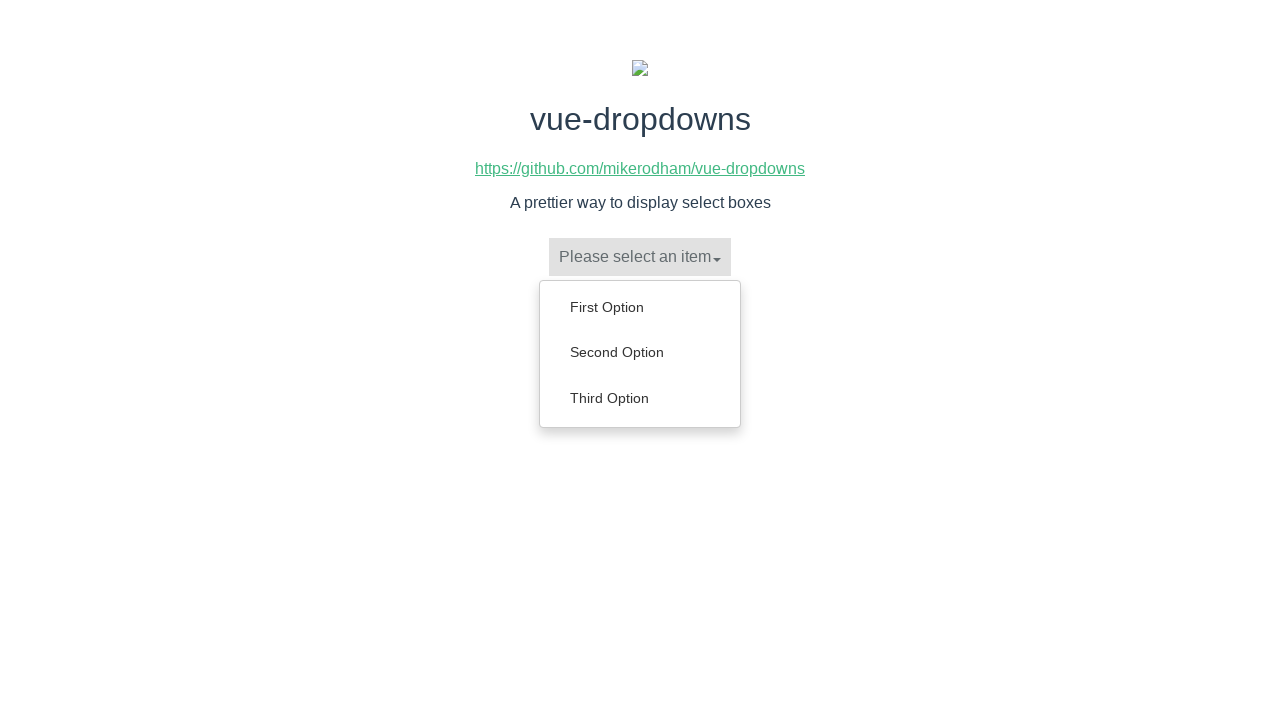

Dropdown menu items became visible
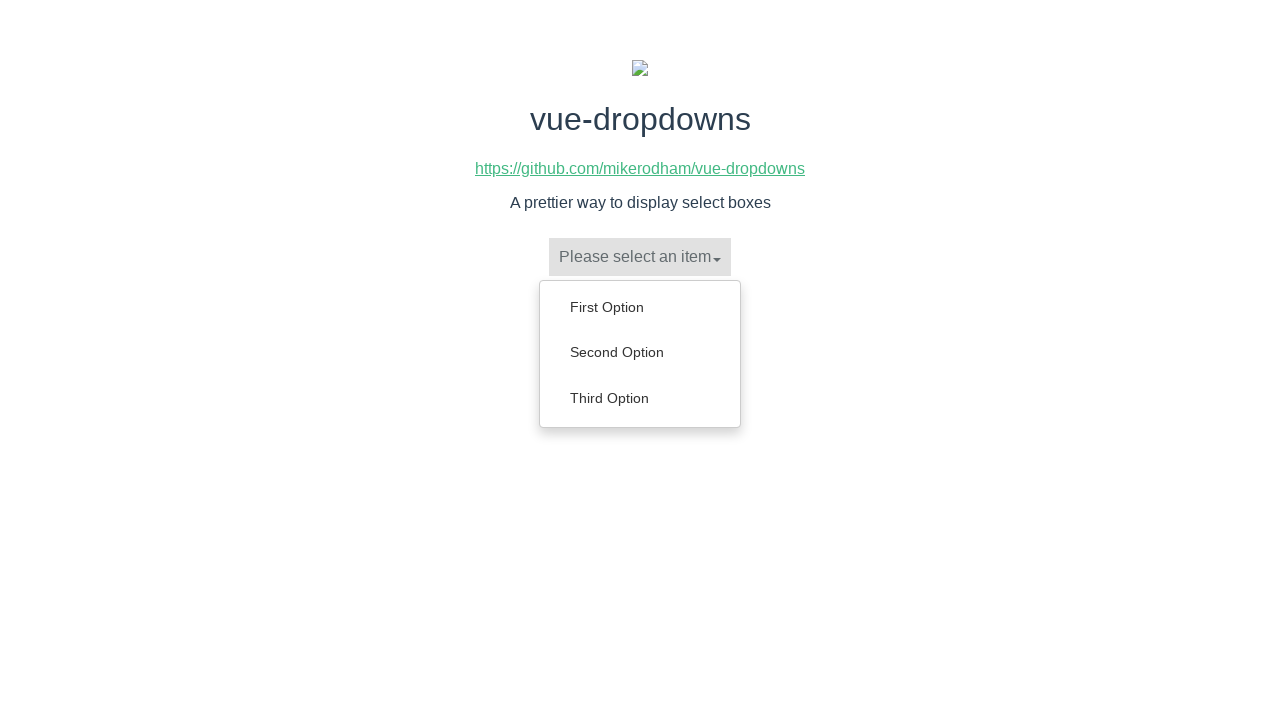

Selected 'Second Option' from dropdown at (640, 352) on ul.dropdown-menu a >> internal:has-text="Second Option"i
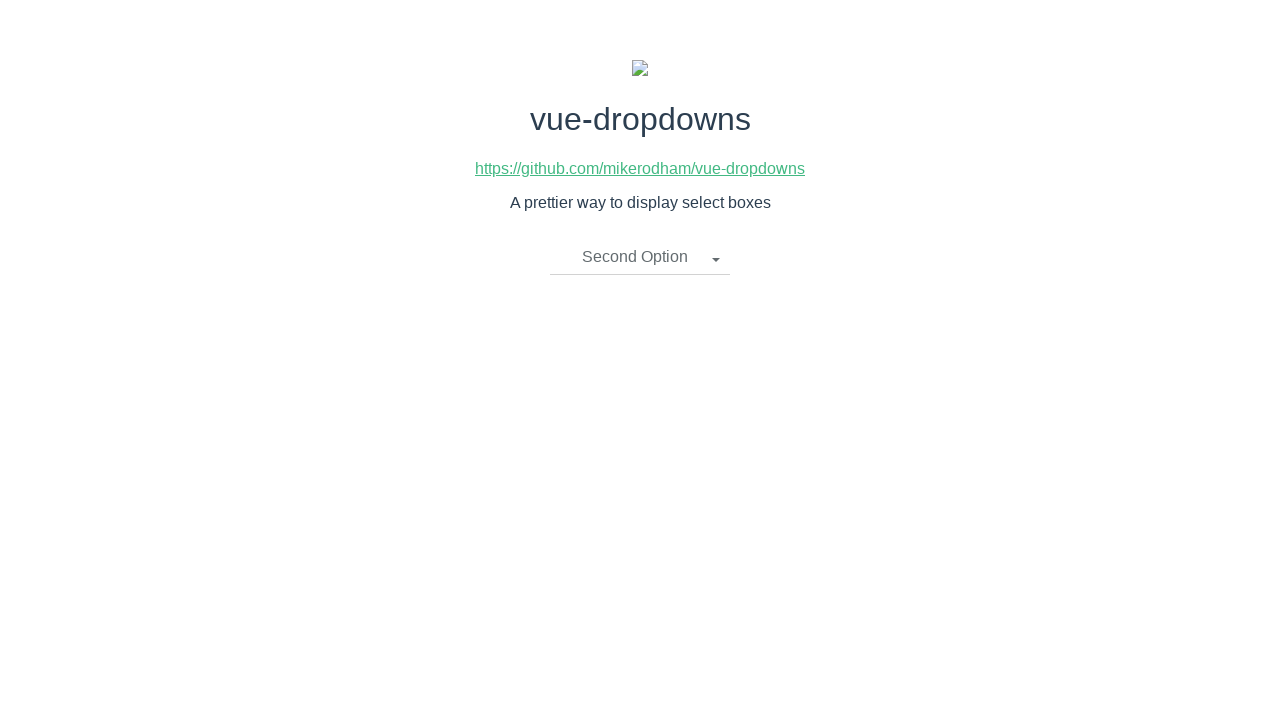

Clicked dropdown toggle to open menu at (640, 257) on li.dropdown-toggle
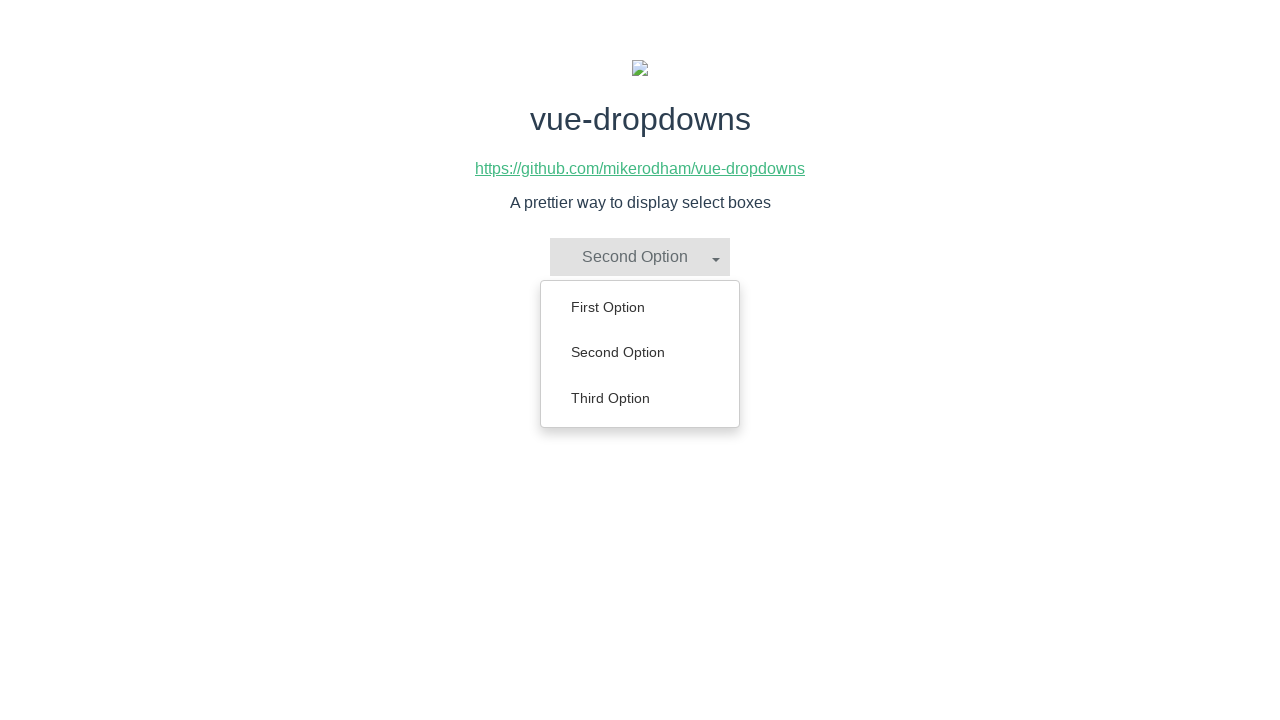

Dropdown menu items became visible
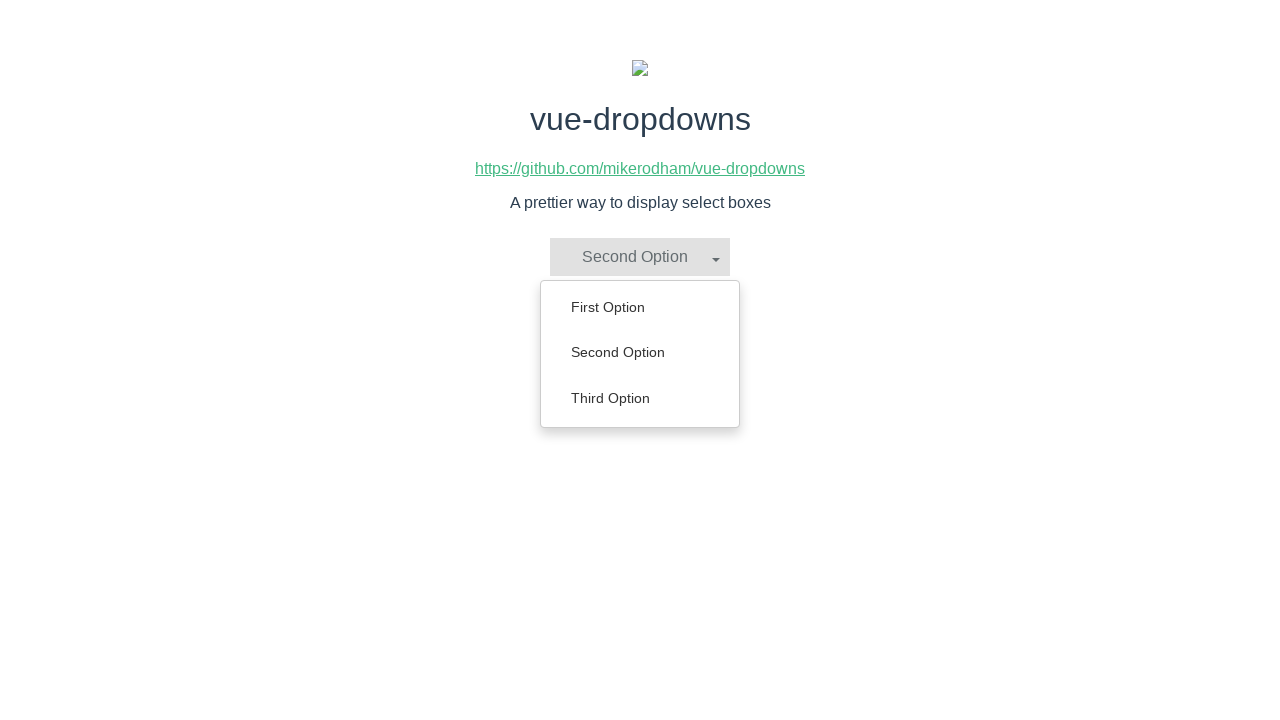

Selected 'Third Option' from dropdown at (640, 398) on ul.dropdown-menu a >> internal:has-text="Third Option"i
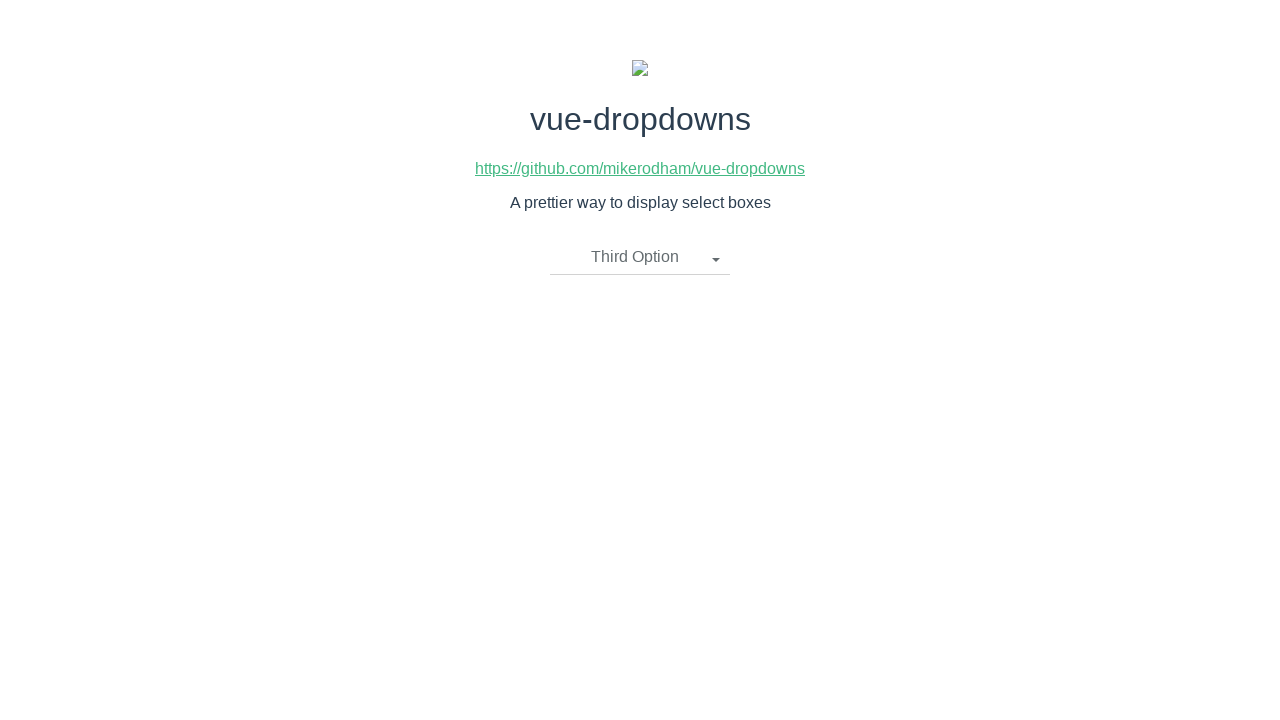

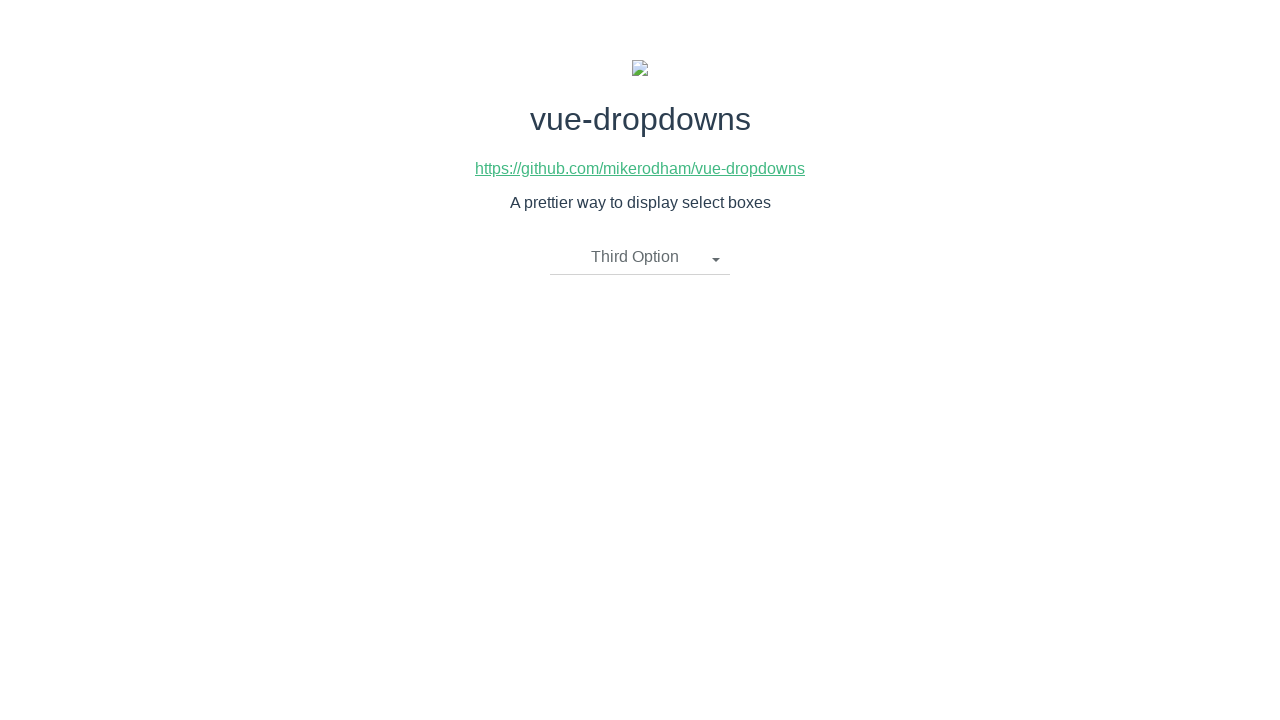